Tests clicking on the cart icon in Target.com's header navigation

Starting URL: https://www.target.com/

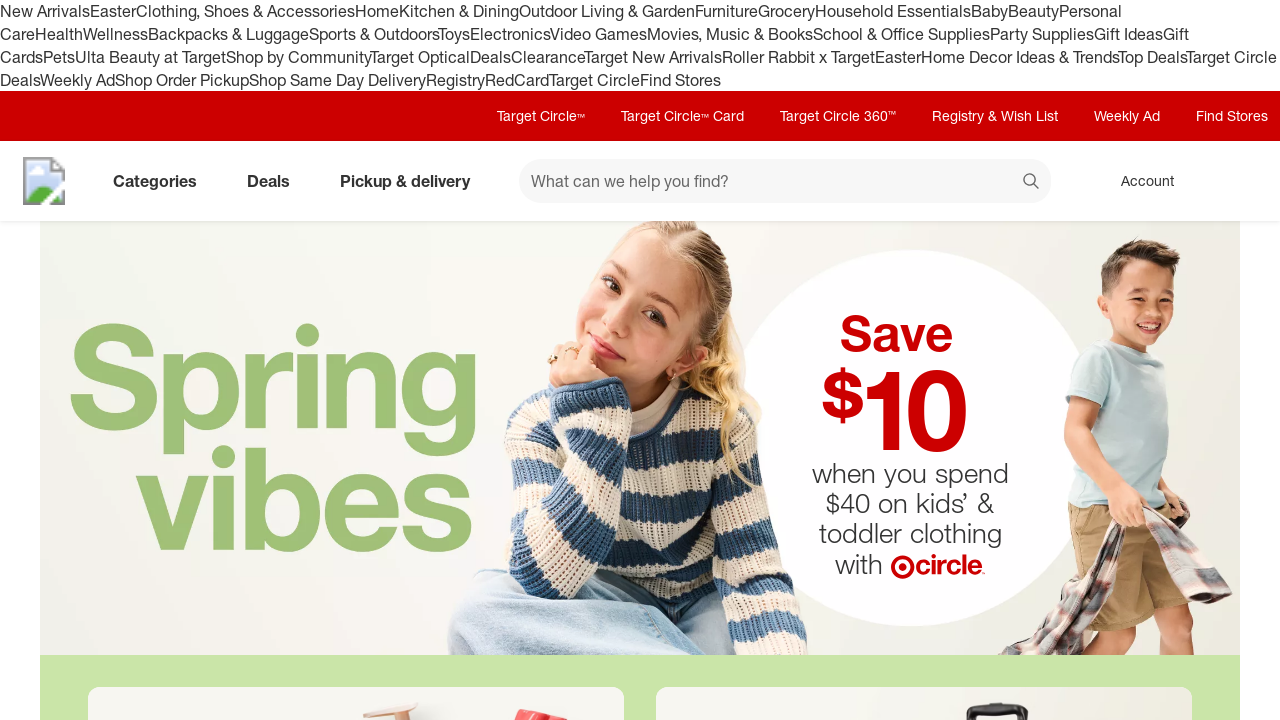

Clicked cart icon in Target.com header navigation at (1238, 181) on [data-test='@web/CartLink']
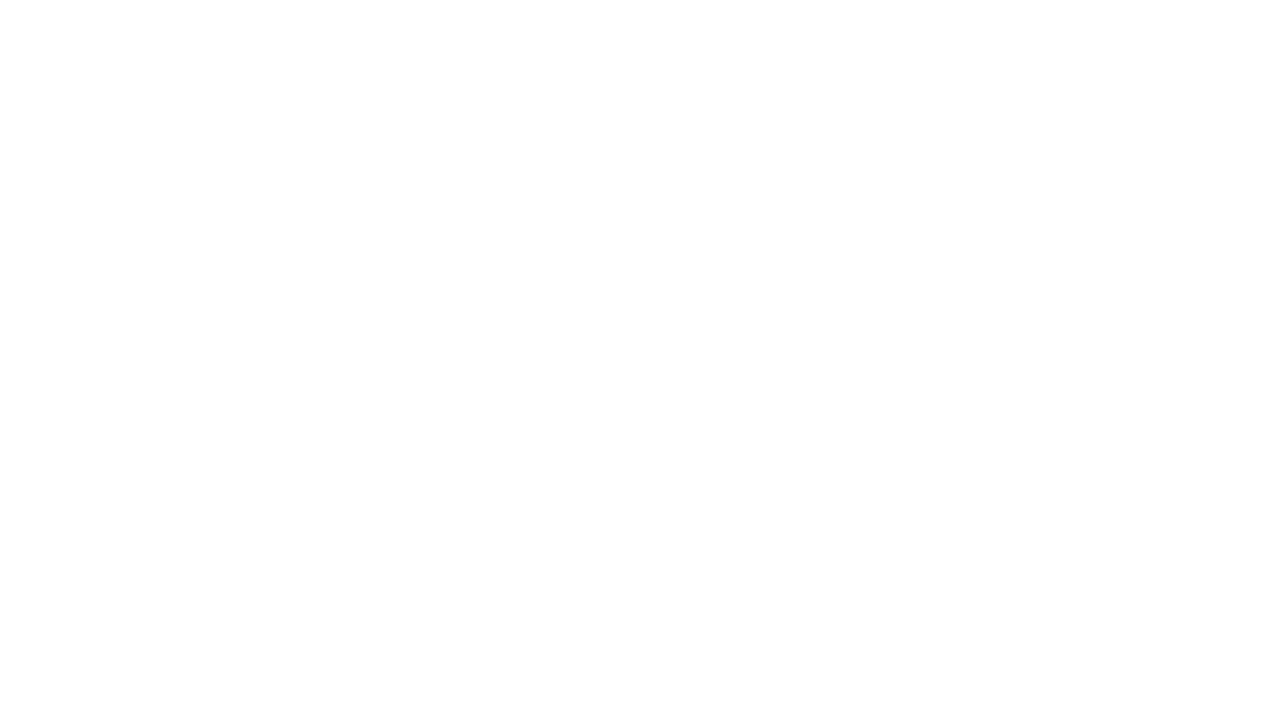

Cart page loaded (networkidle state reached)
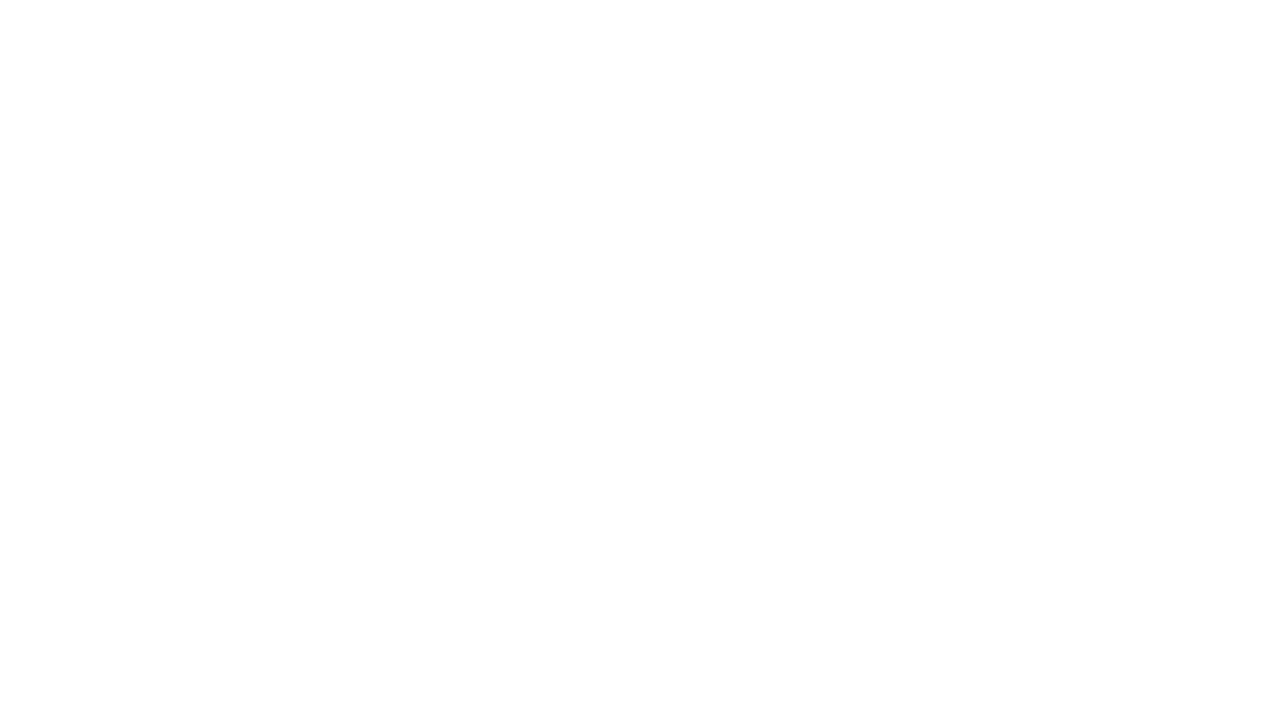

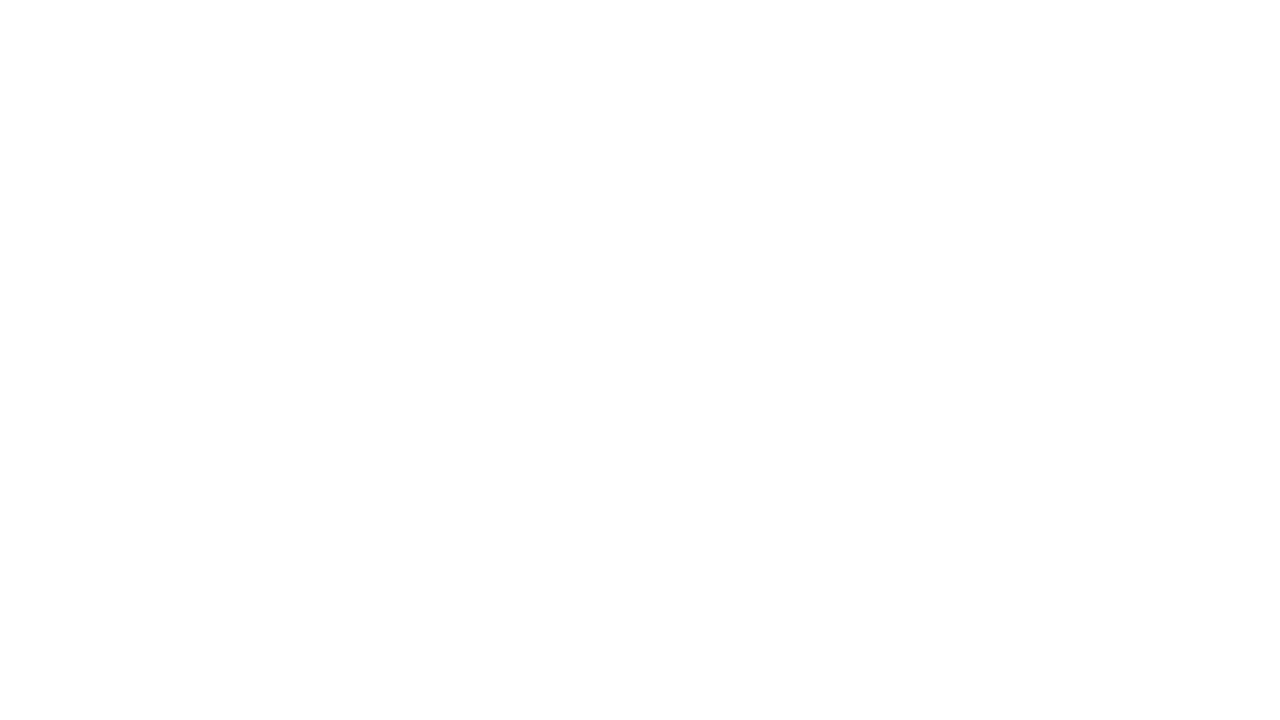